Navigates to the alert test page and clicks the prompt button to show a prompt dialog

Starting URL: https://testpages.herokuapp.com/styled/alerts/alert-test.html

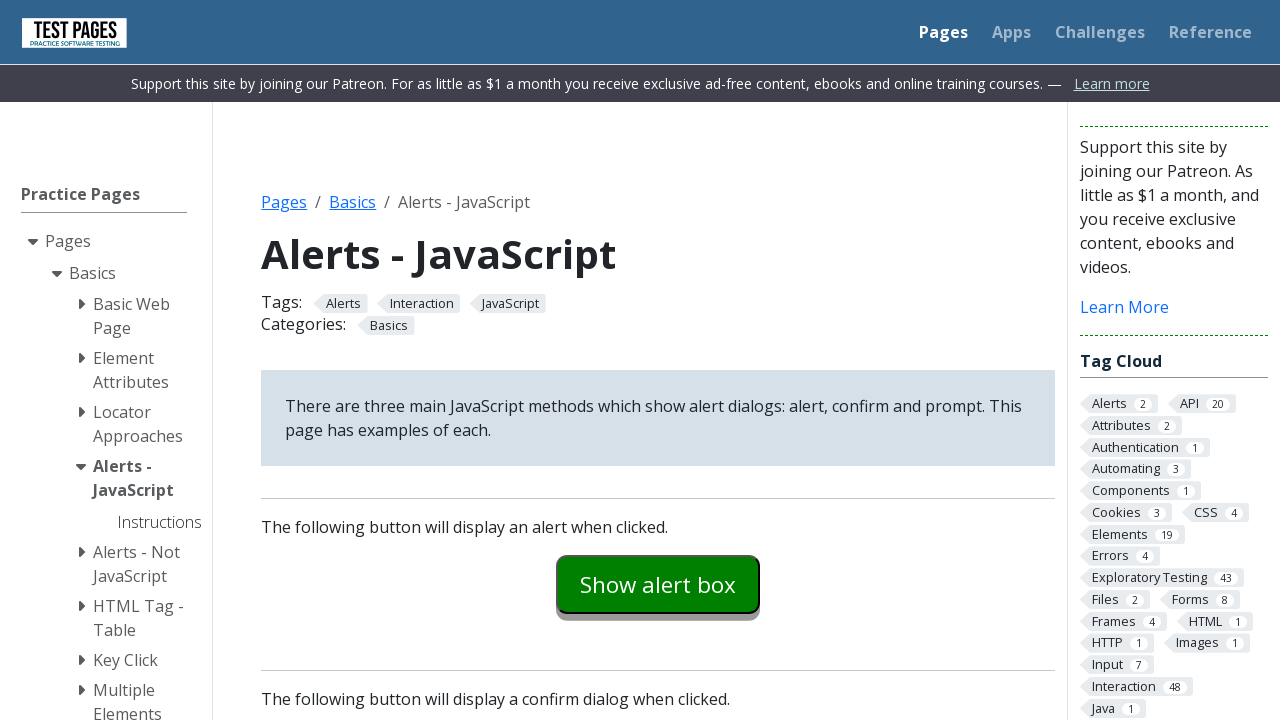

Navigated to alert test page
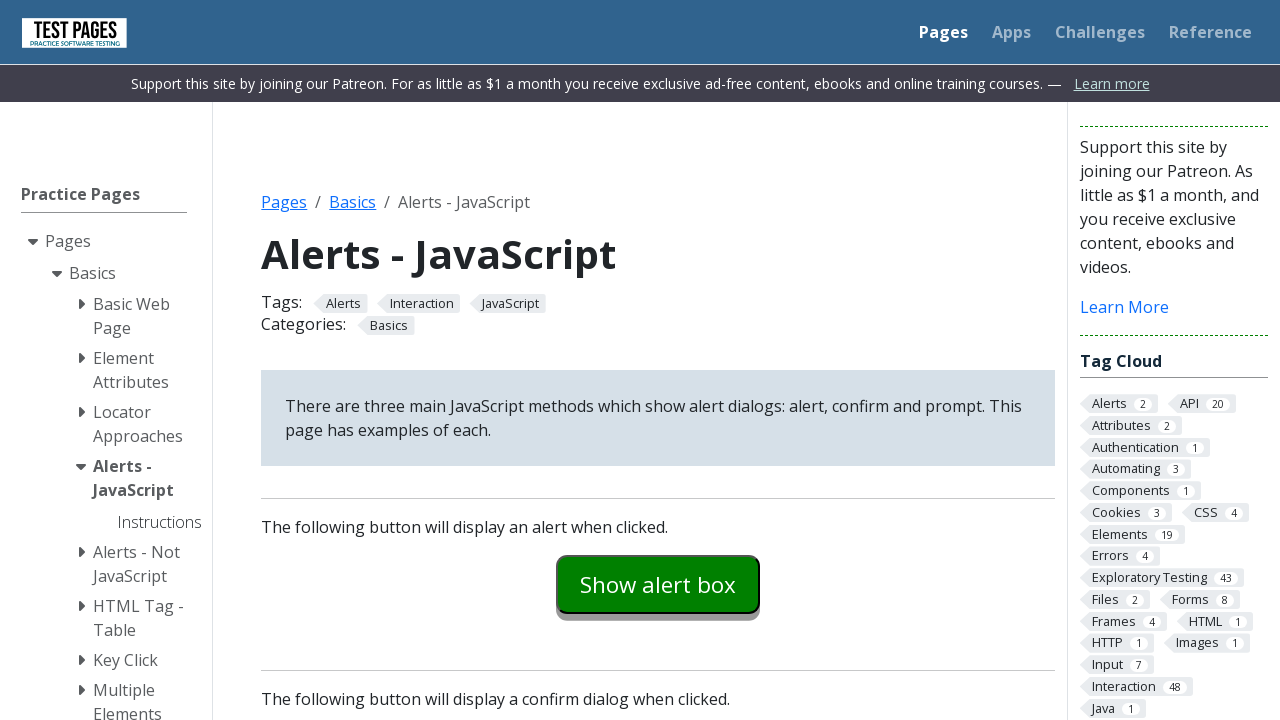

Clicked prompt button to show prompt dialog at (658, 360) on #promptexample
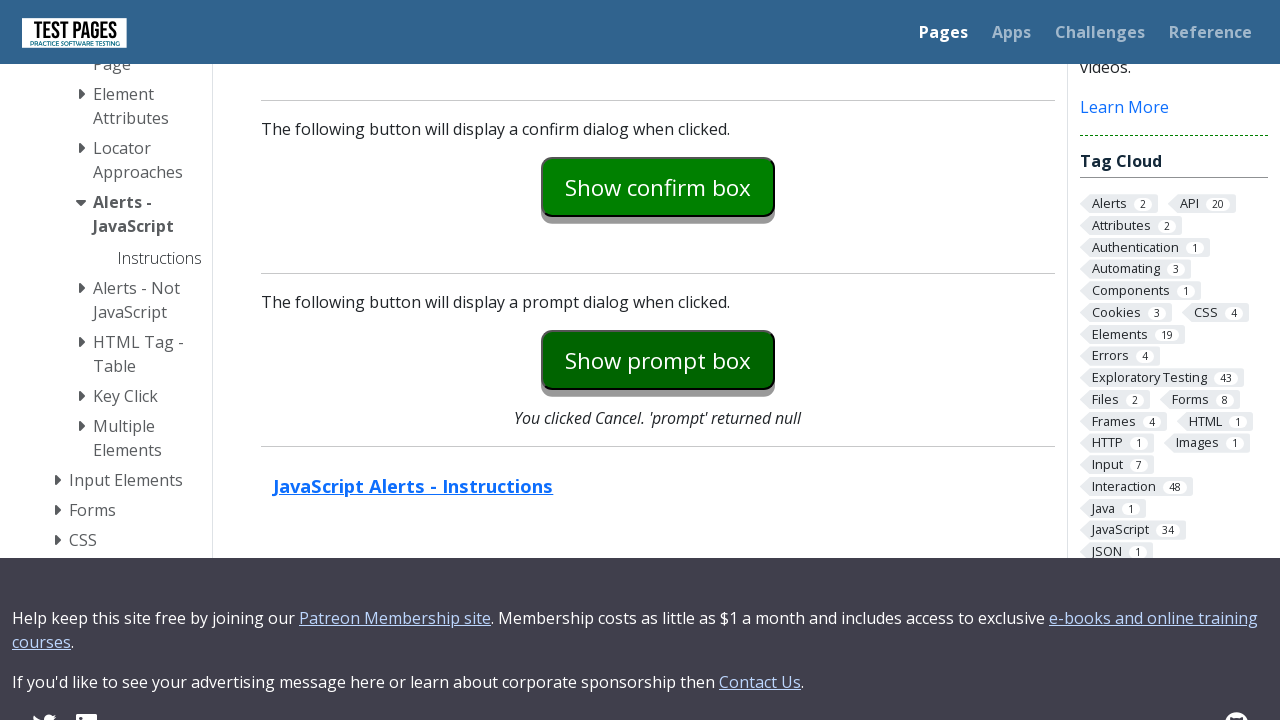

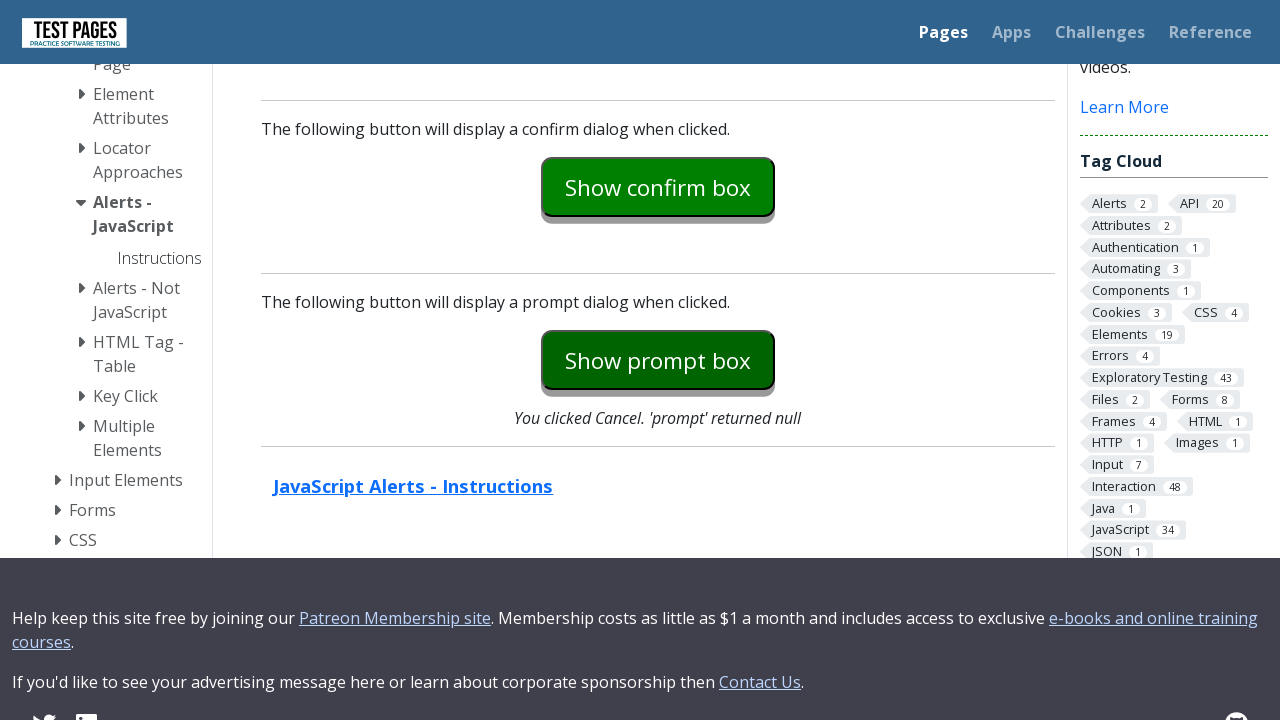